Tests table pagination by sorting a column and searching for a specific item across multiple pages

Starting URL: https://rahulshettyacademy.com/seleniumPractise/#/offers

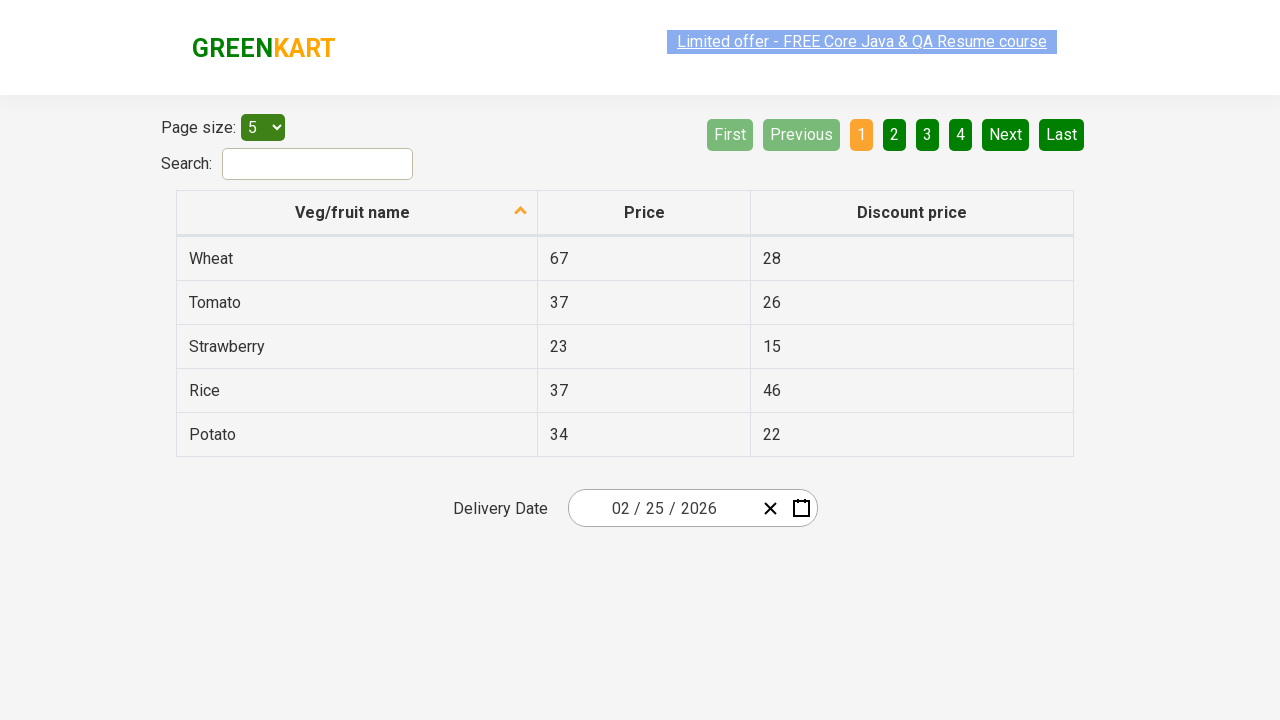

Clicked first column header to sort table at (357, 213) on xpath=//table//th[1]
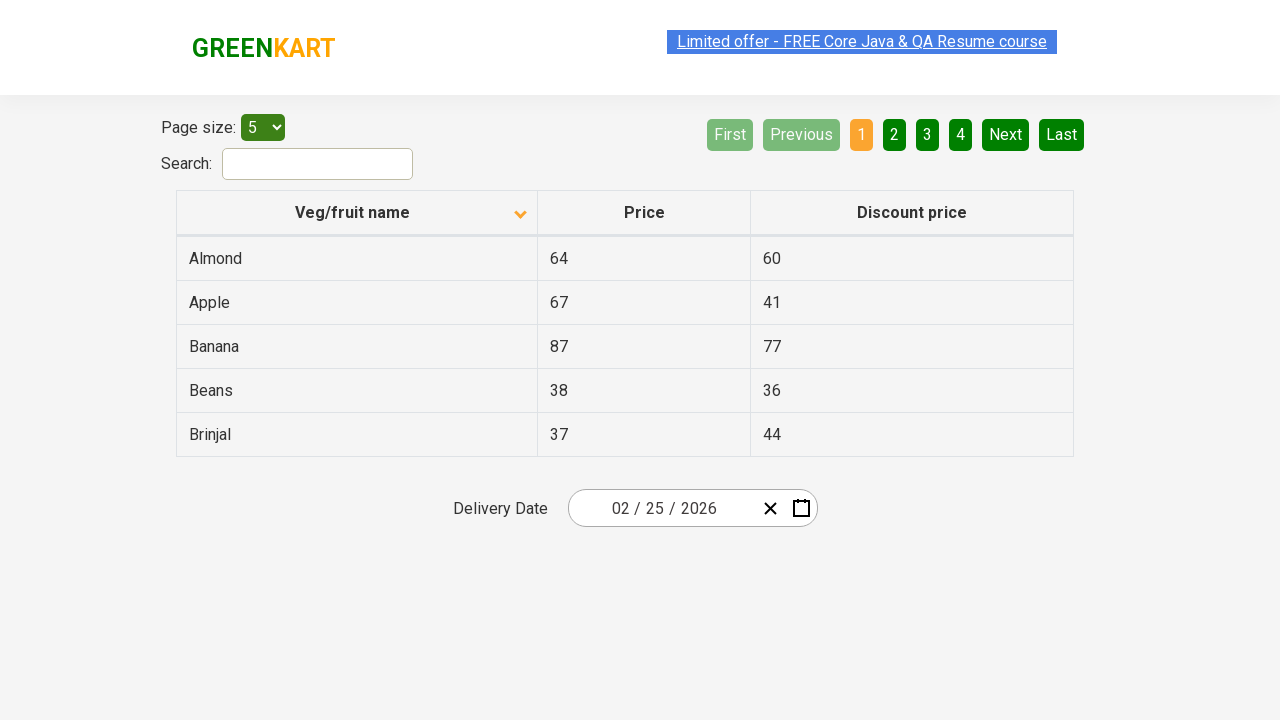

Retrieved all rows from first column
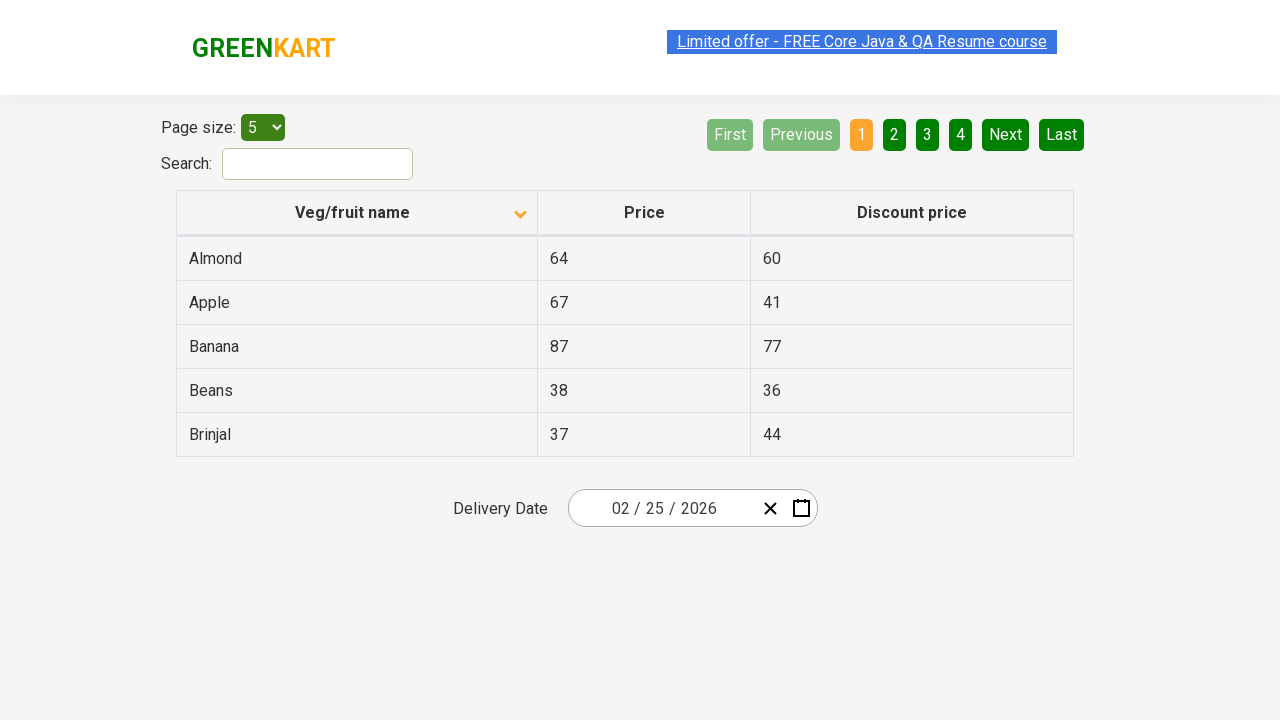

Clicked Next button to go to next page at (1006, 134) on xpath=//a[@aria-label='Next']
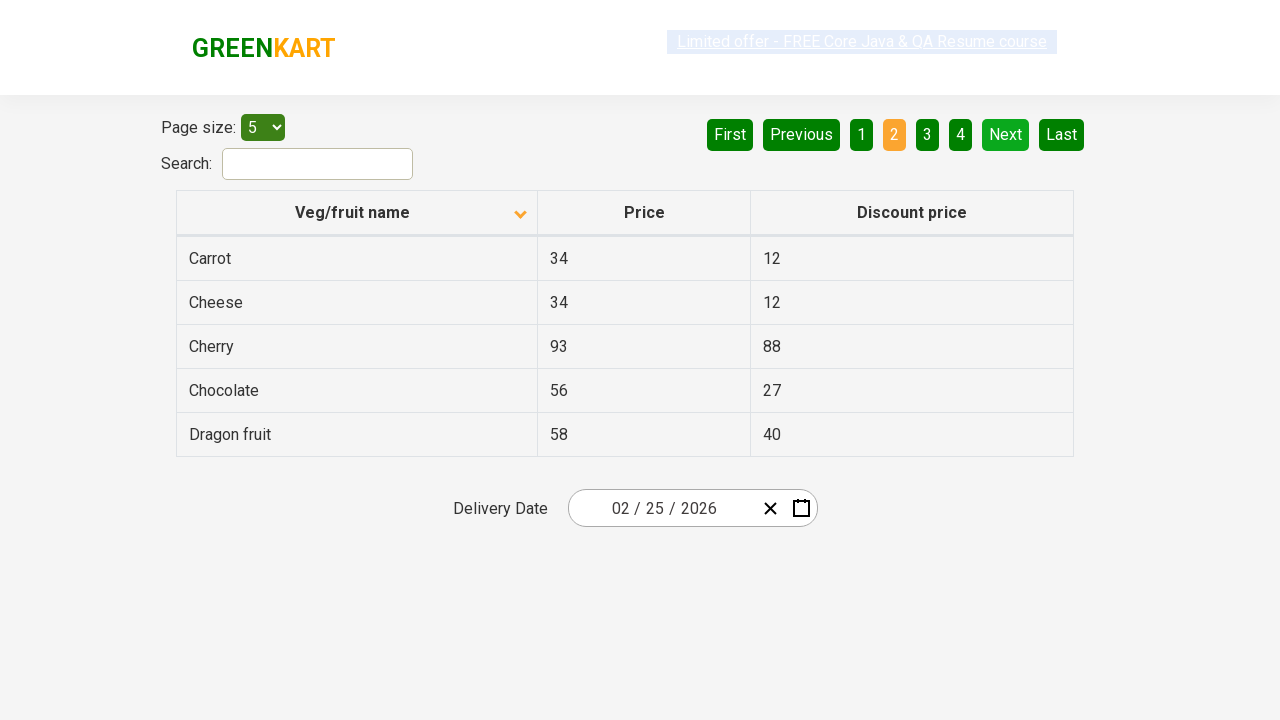

Waited for table to update after pagination
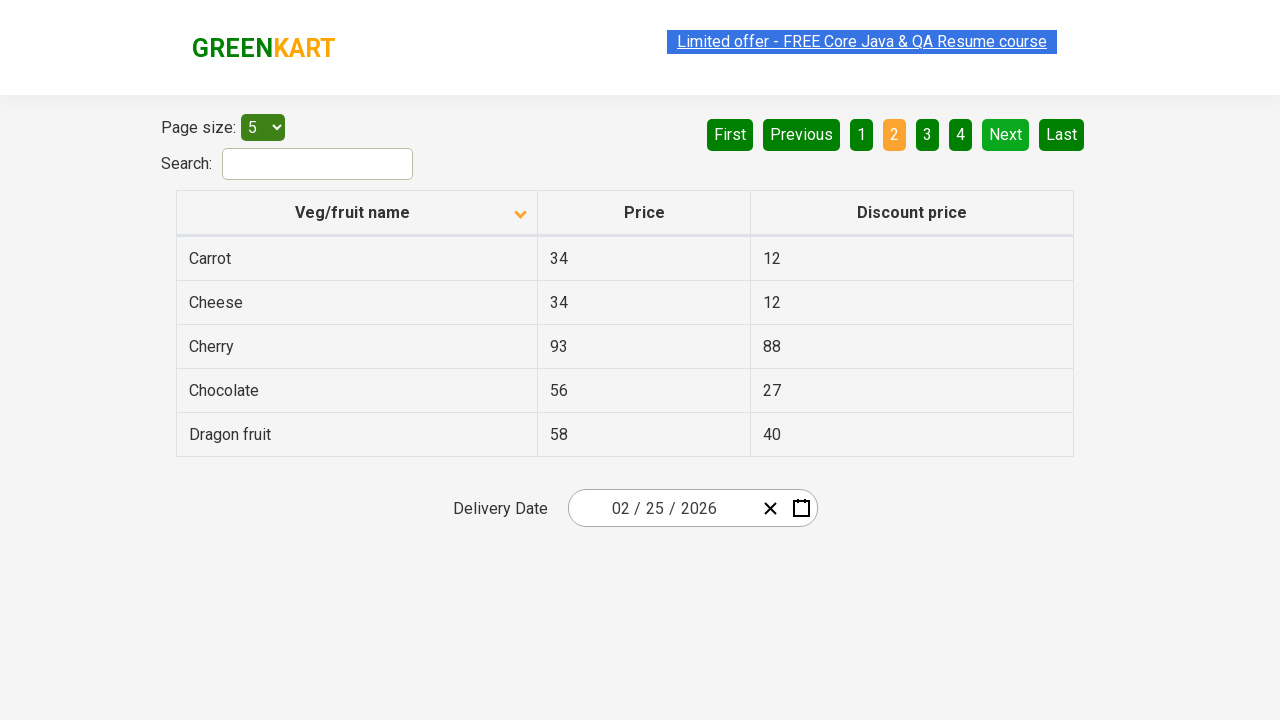

Retrieved all rows from first column
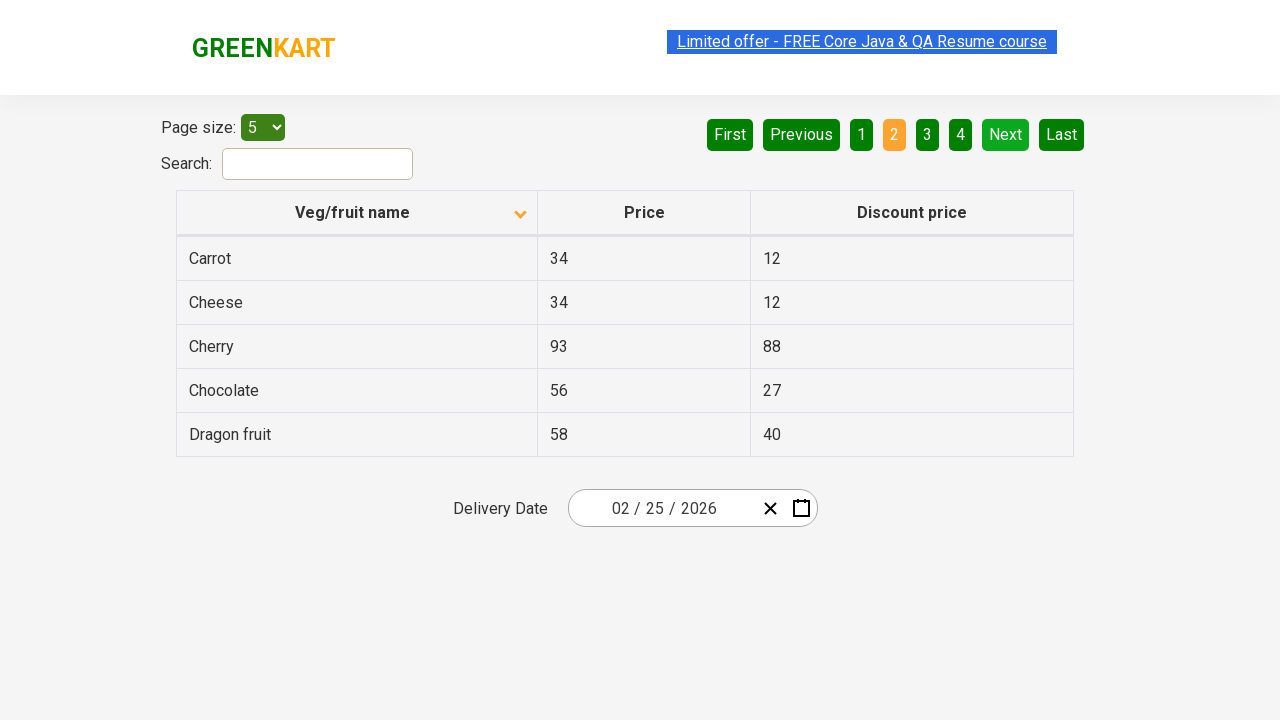

Clicked Next button to go to next page at (1006, 134) on xpath=//a[@aria-label='Next']
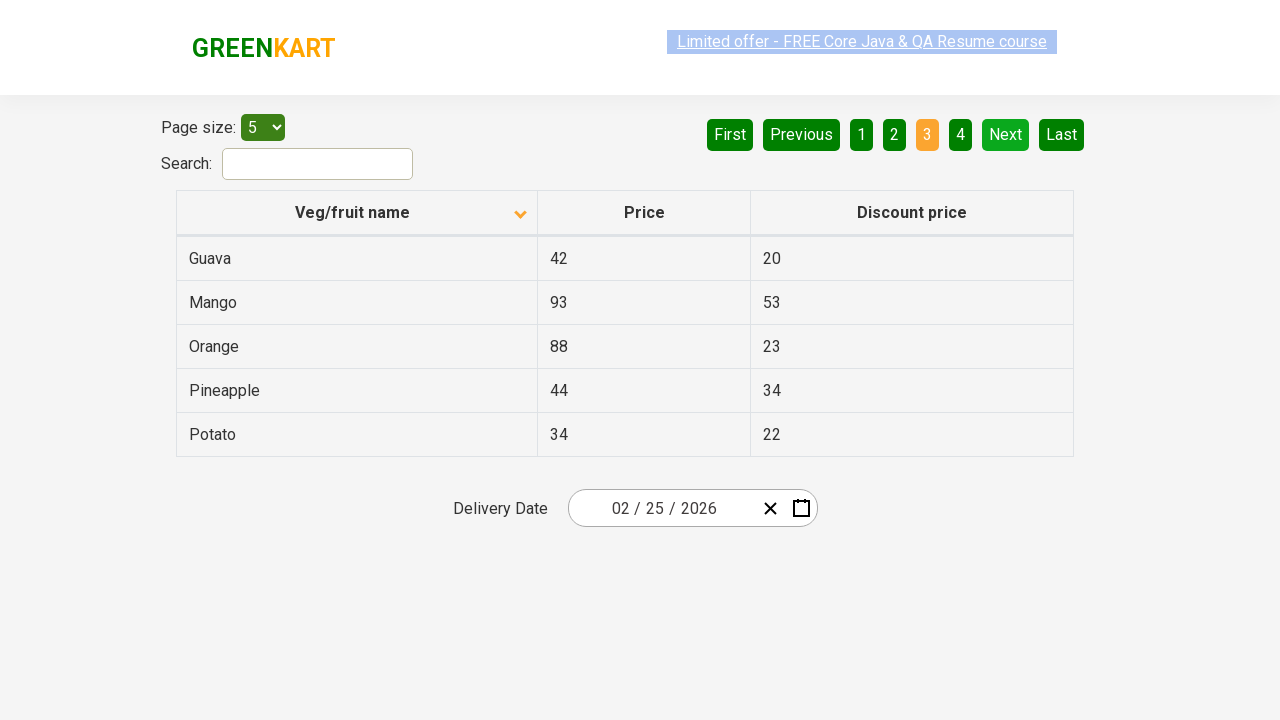

Waited for table to update after pagination
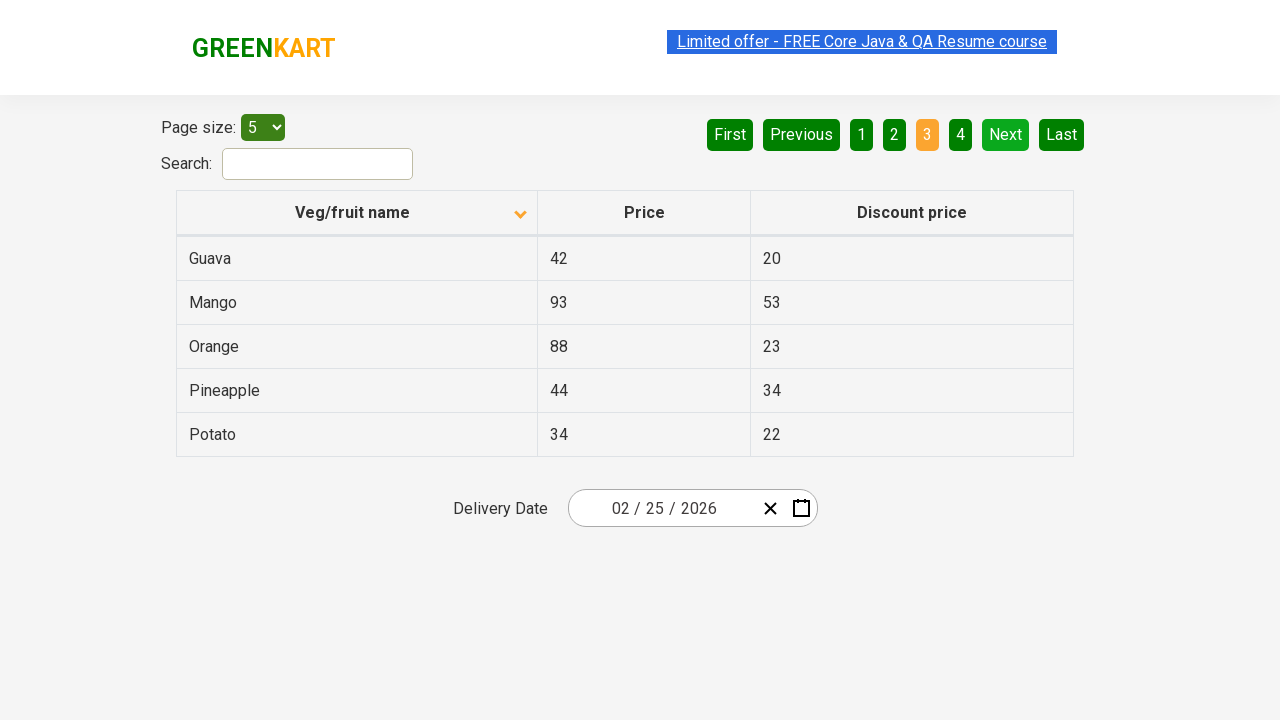

Retrieved all rows from first column
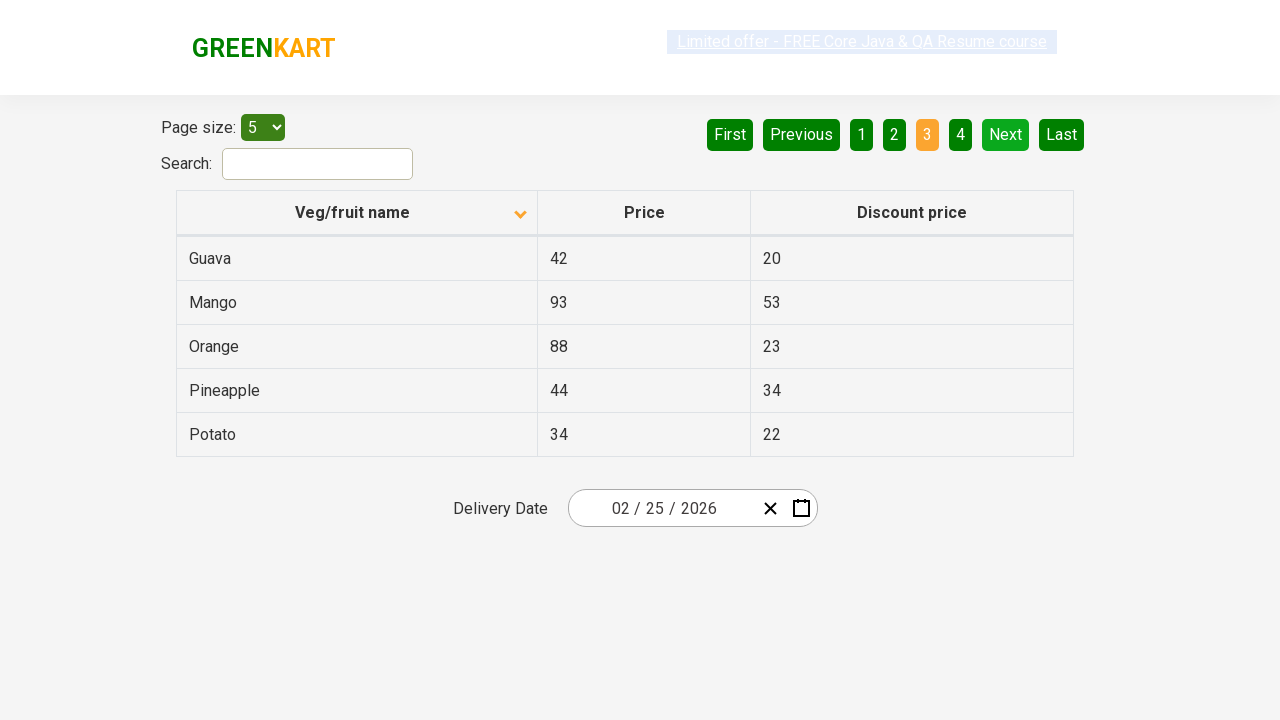

Clicked Next button to go to next page at (1006, 134) on xpath=//a[@aria-label='Next']
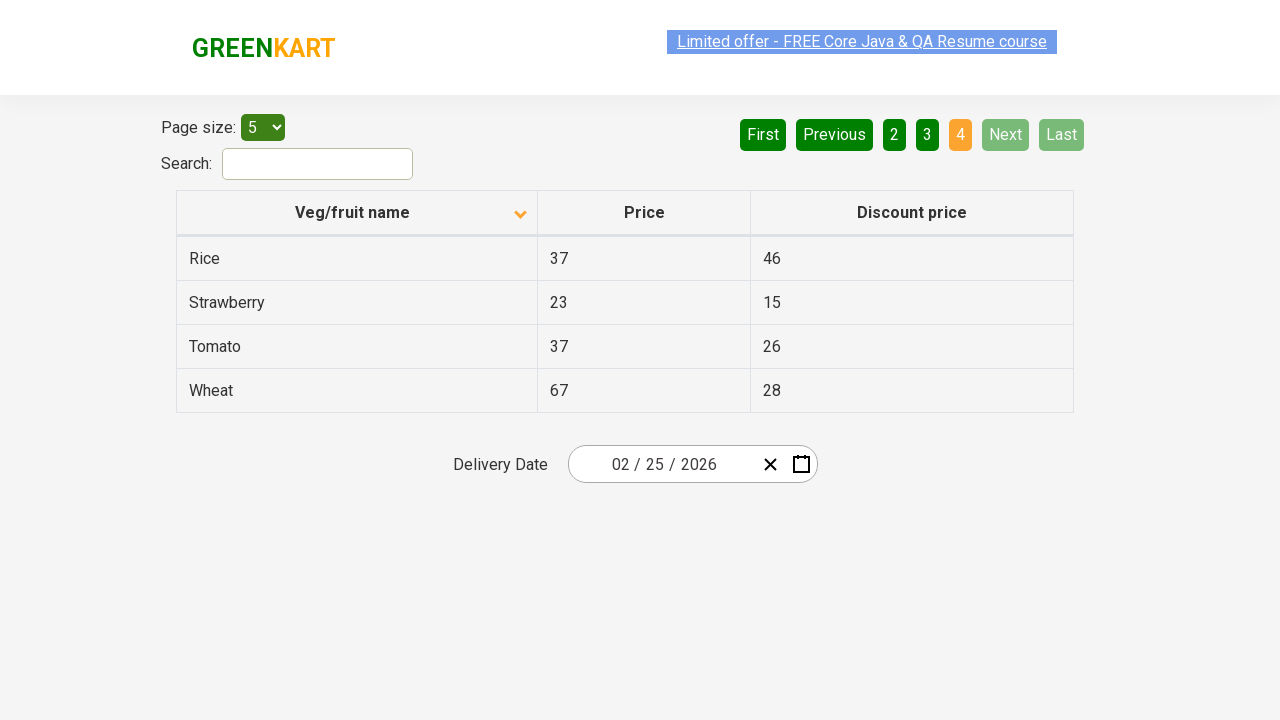

Waited for table to update after pagination
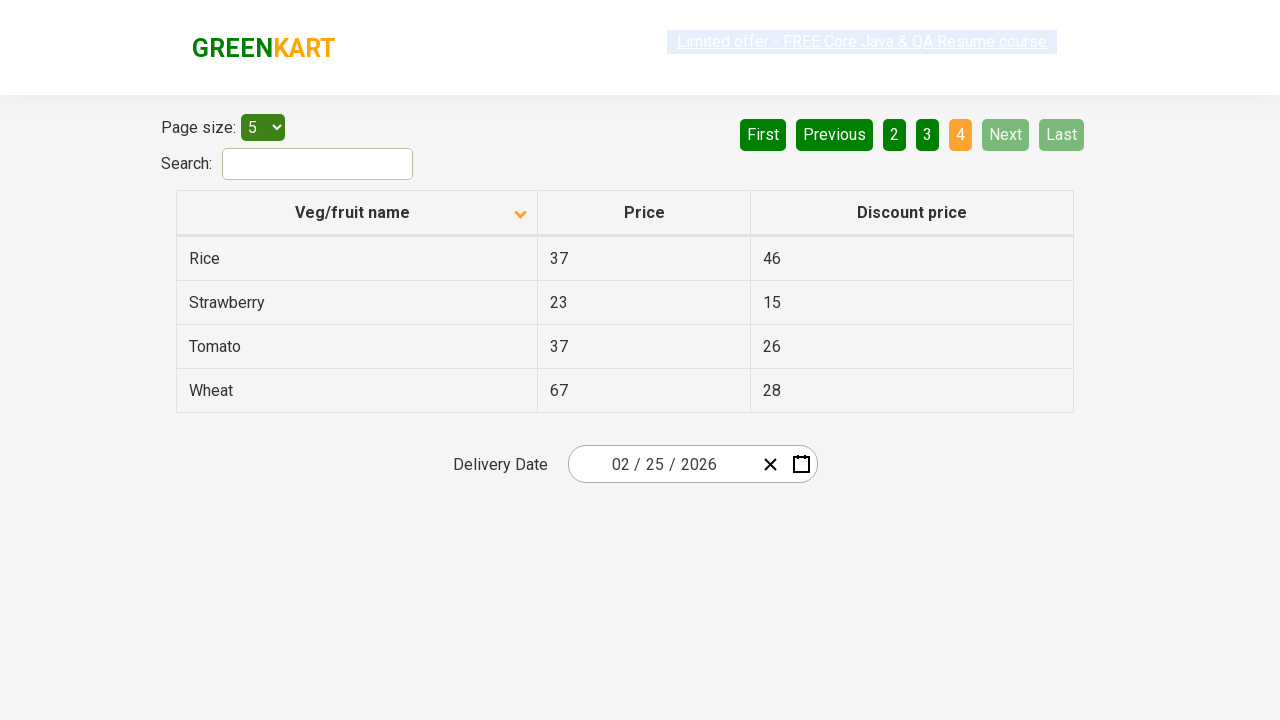

Retrieved all rows from first column
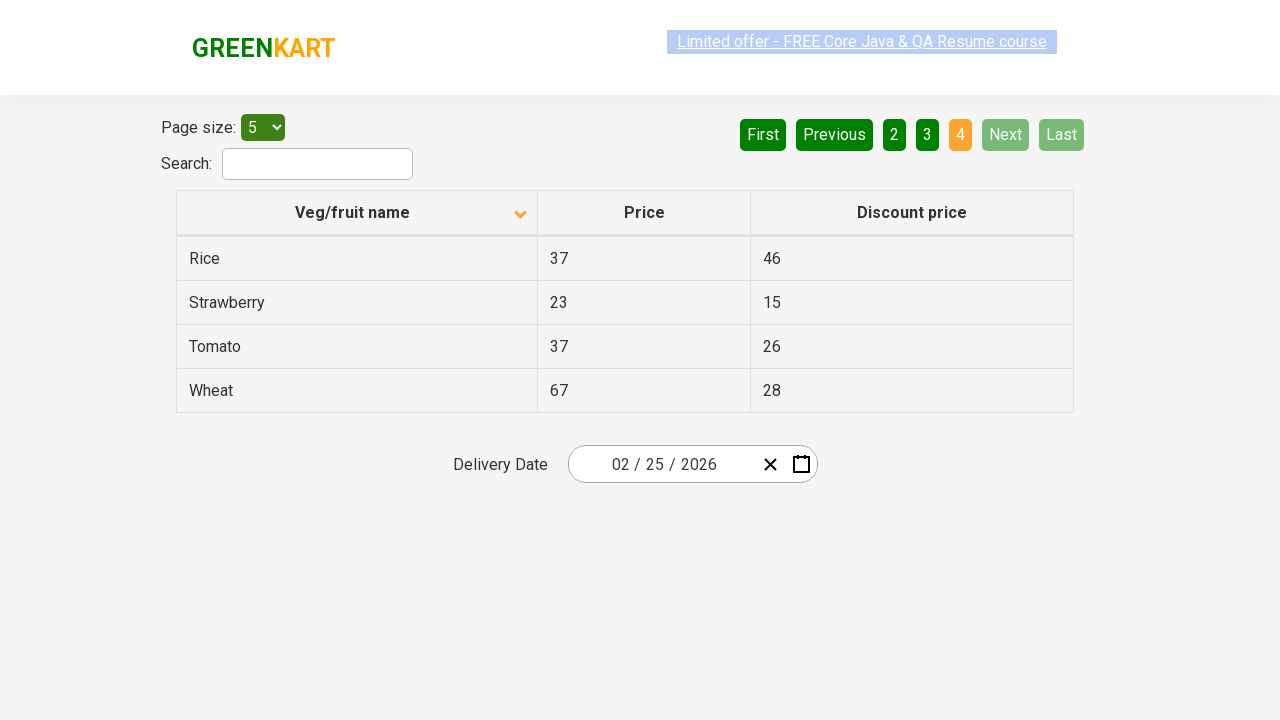

Found 'Rice' with price: 37
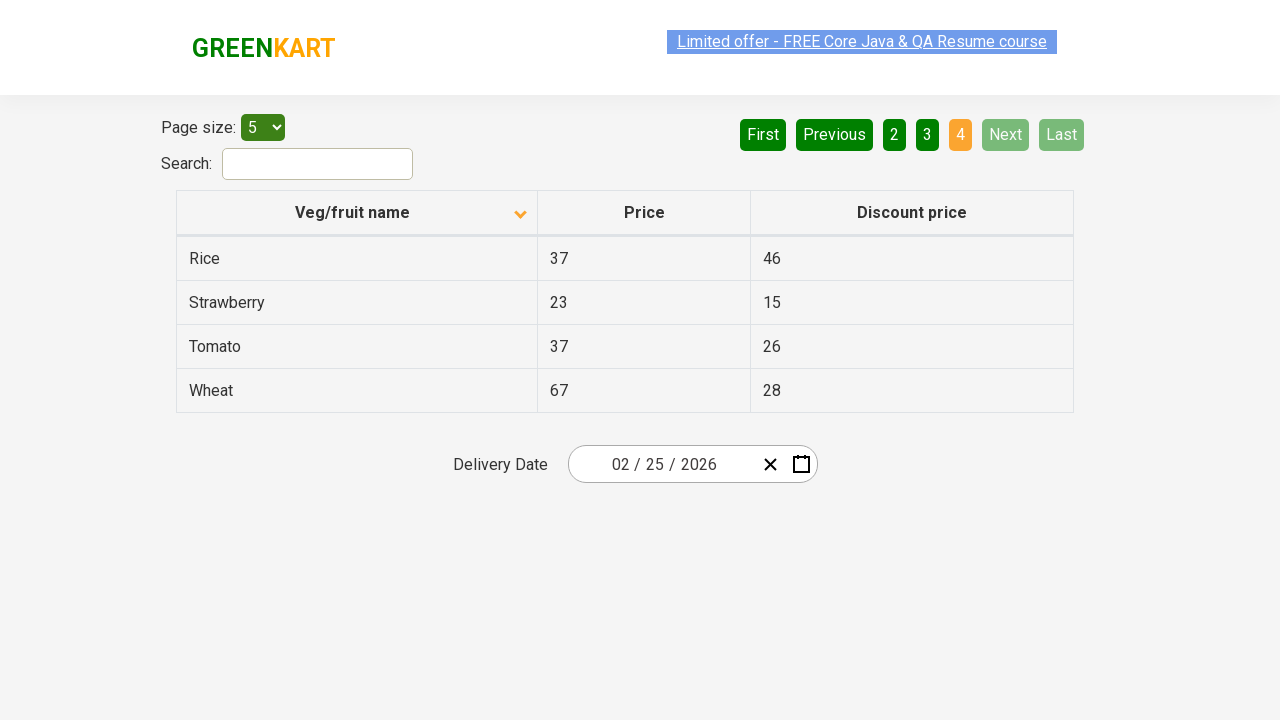

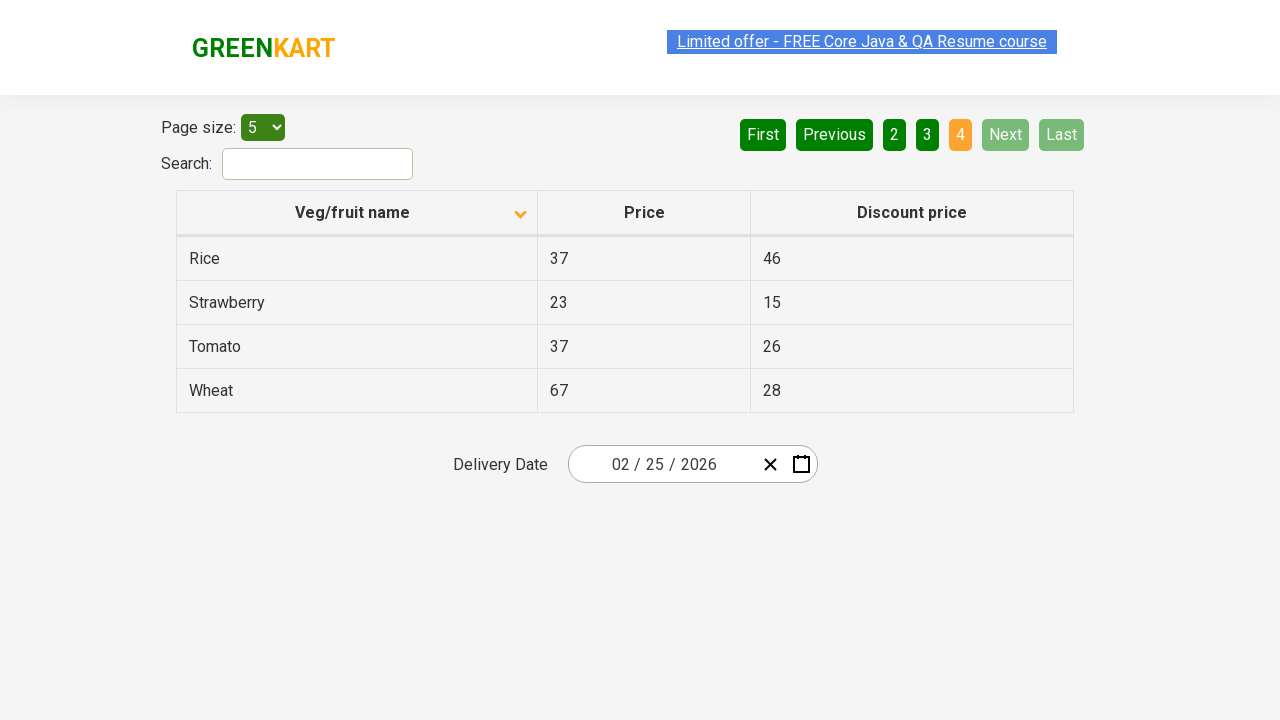